Tests that new todo items are appended to the bottom of the list and the counter displays correctly.

Starting URL: https://demo.playwright.dev/todomvc

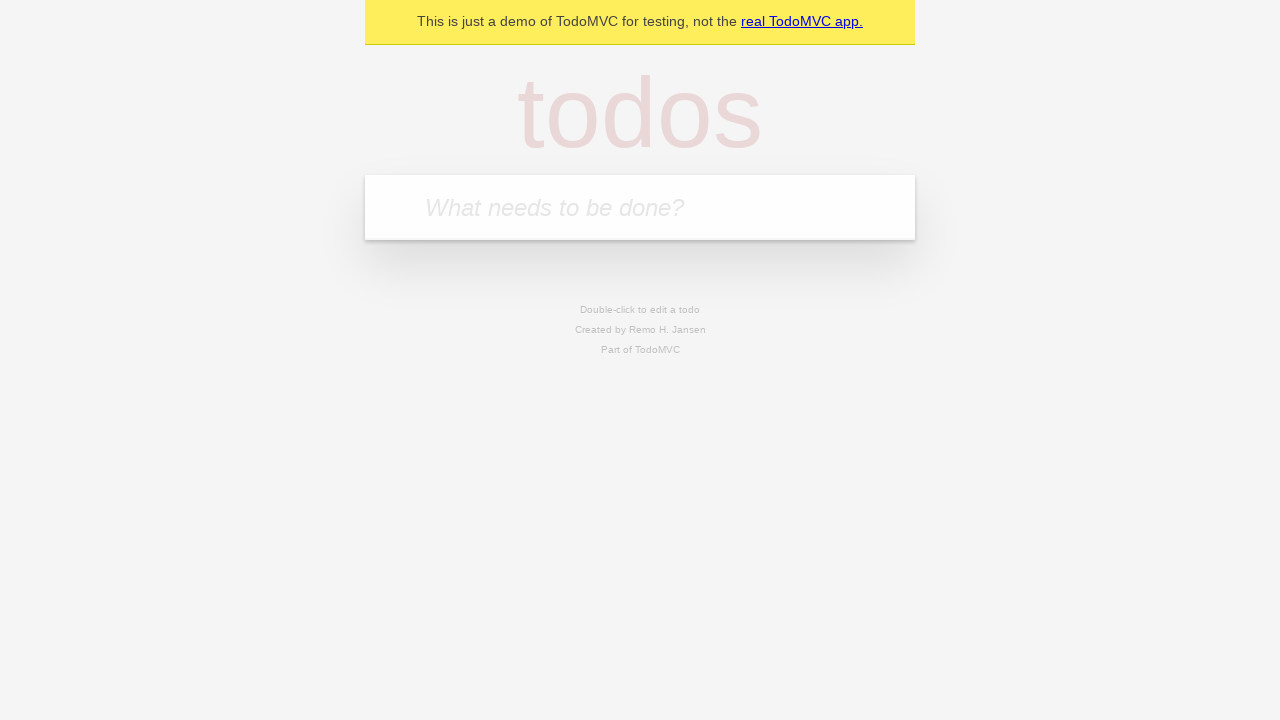

Filled todo input with 'buy some cheese' on internal:attr=[placeholder="What needs to be done?"i]
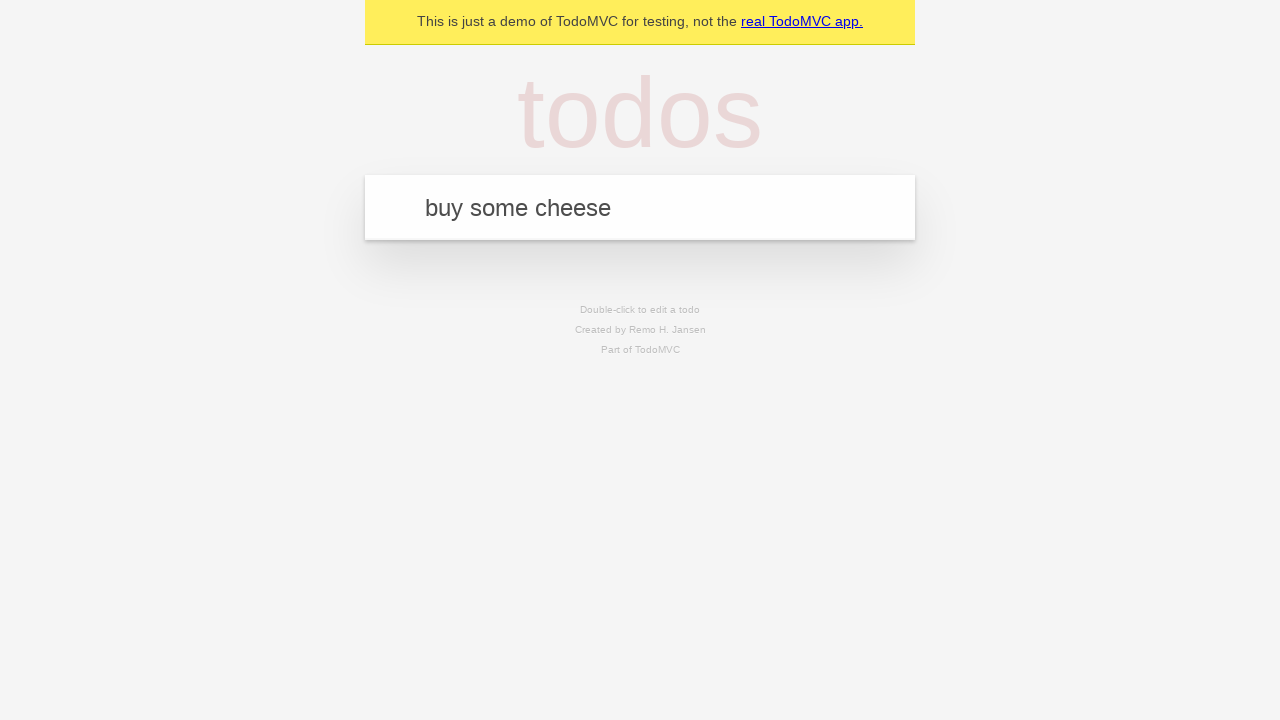

Pressed Enter to add first todo item on internal:attr=[placeholder="What needs to be done?"i]
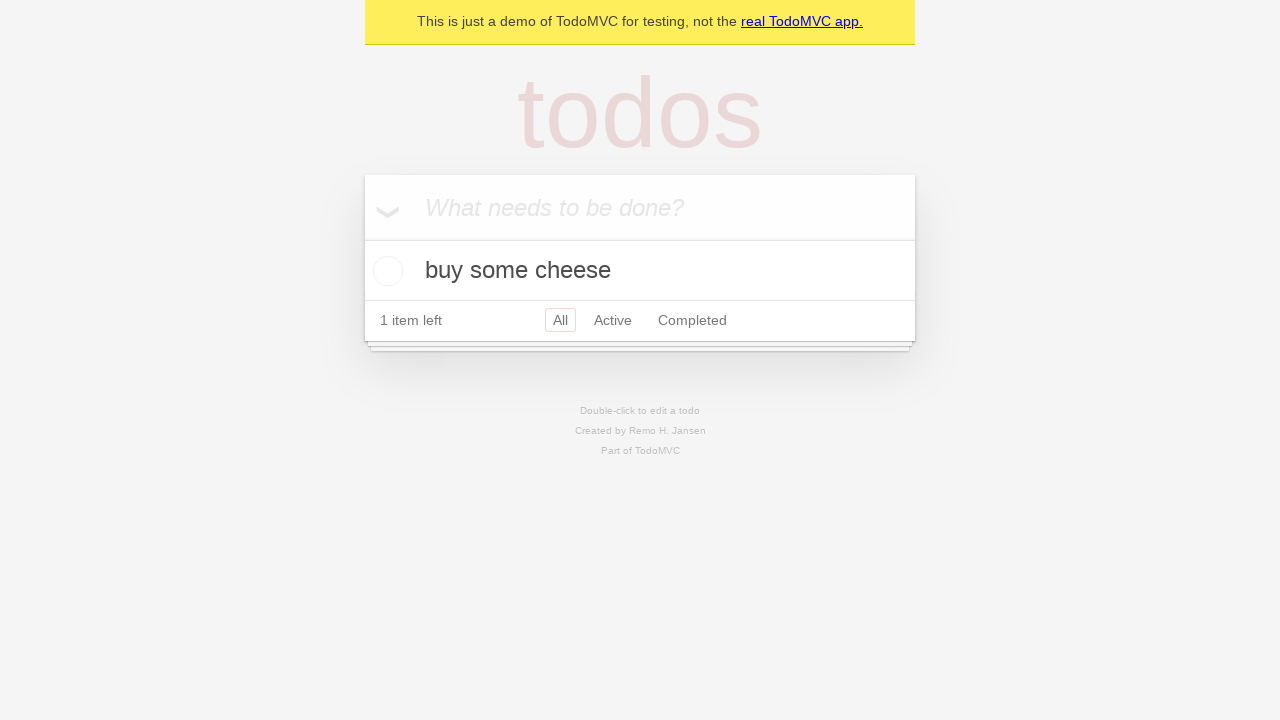

Filled todo input with 'feed the cat' on internal:attr=[placeholder="What needs to be done?"i]
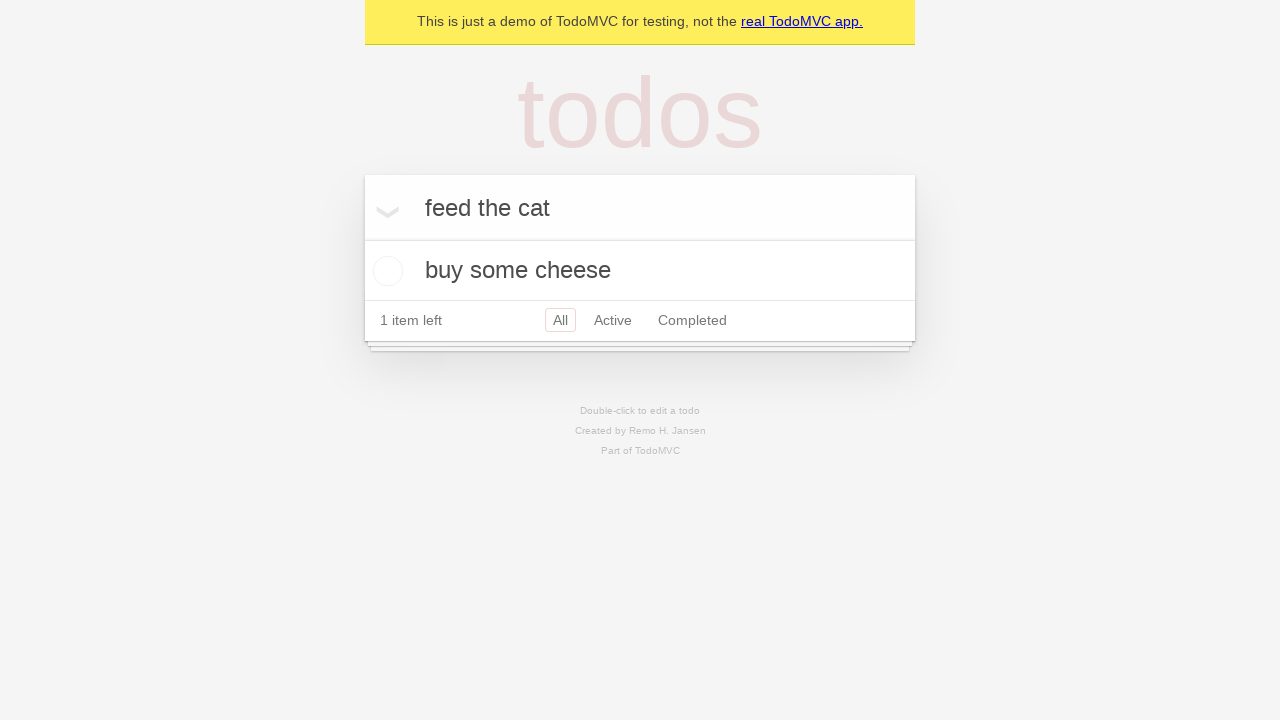

Pressed Enter to add second todo item on internal:attr=[placeholder="What needs to be done?"i]
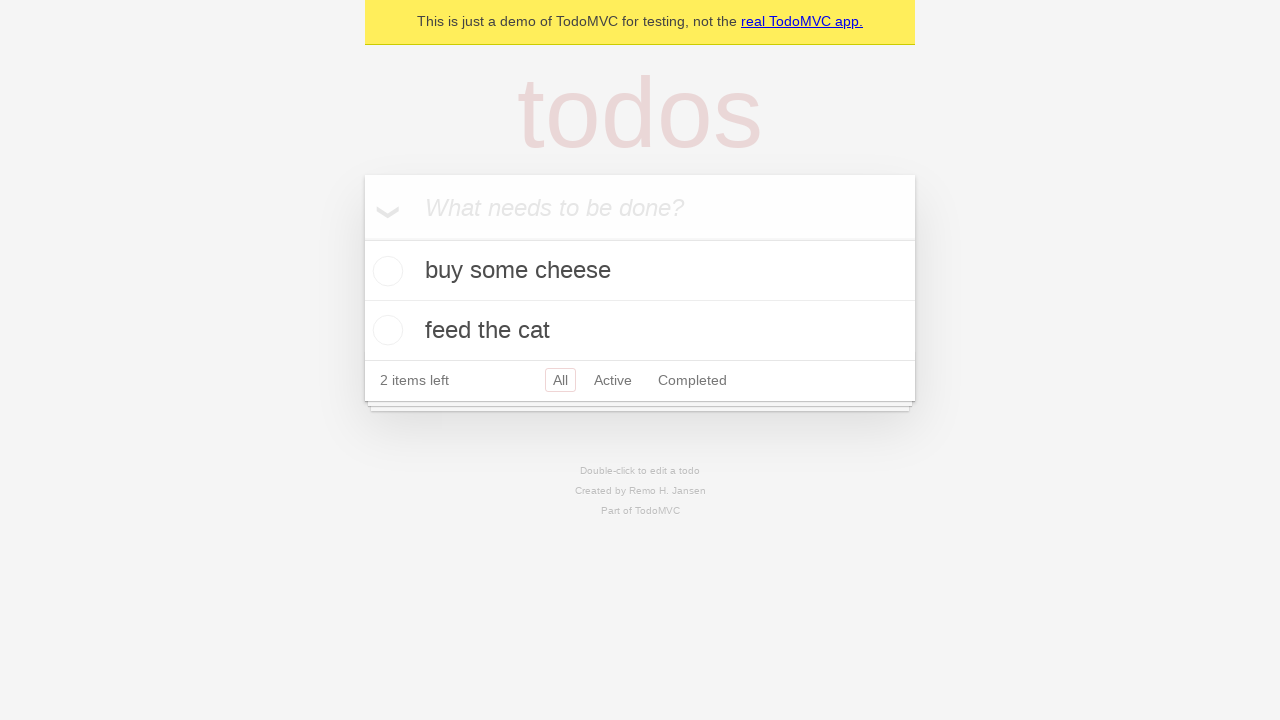

Filled todo input with 'book a doctors appointment' on internal:attr=[placeholder="What needs to be done?"i]
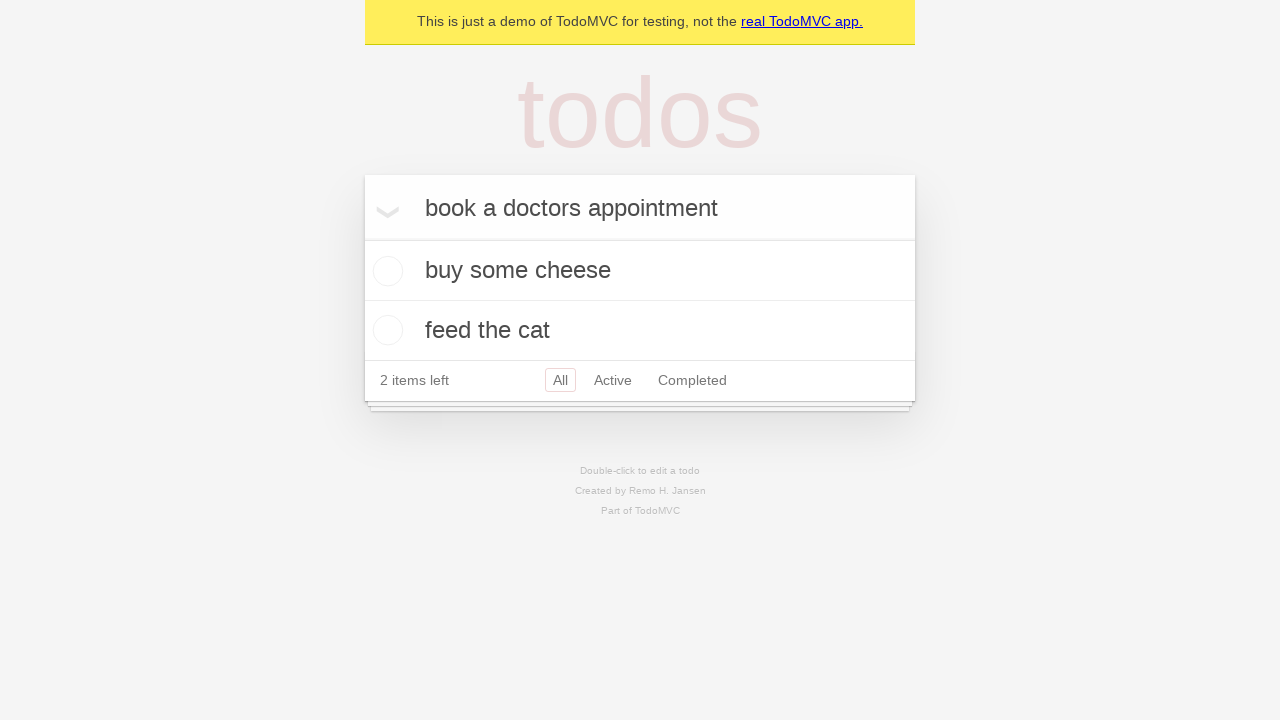

Pressed Enter to add third todo item on internal:attr=[placeholder="What needs to be done?"i]
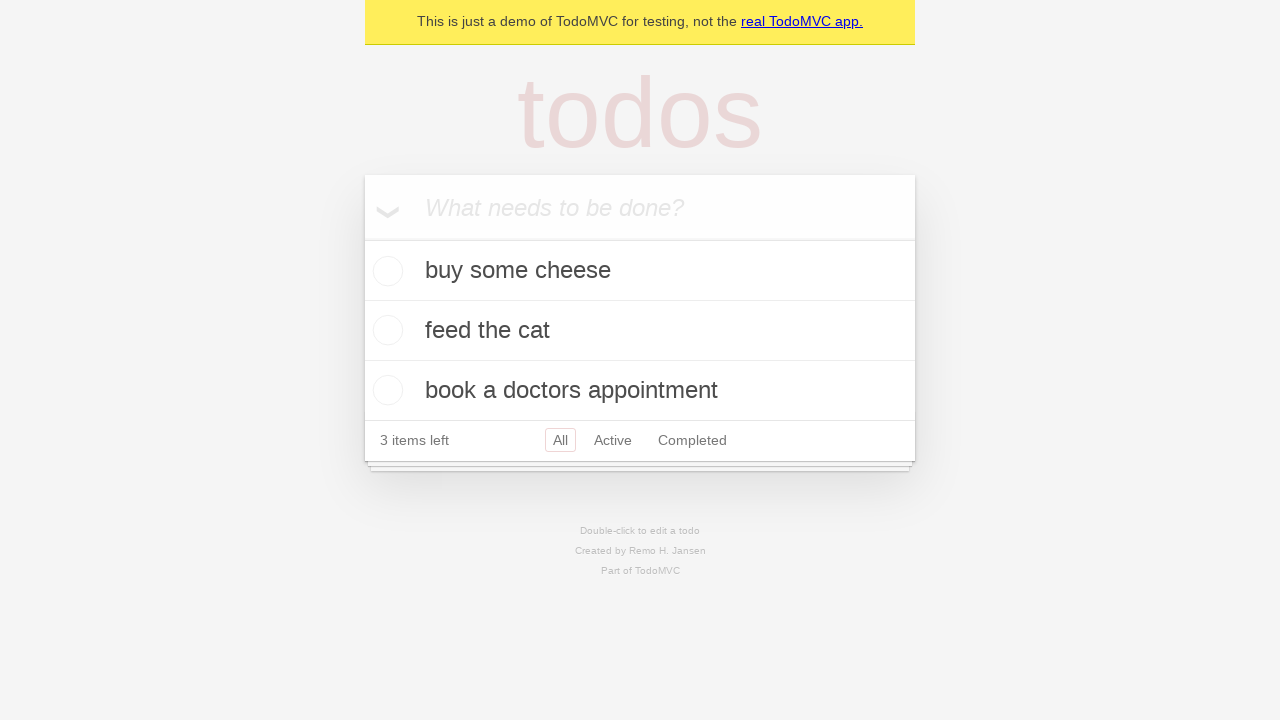

Todo counter element loaded, all items appended to list
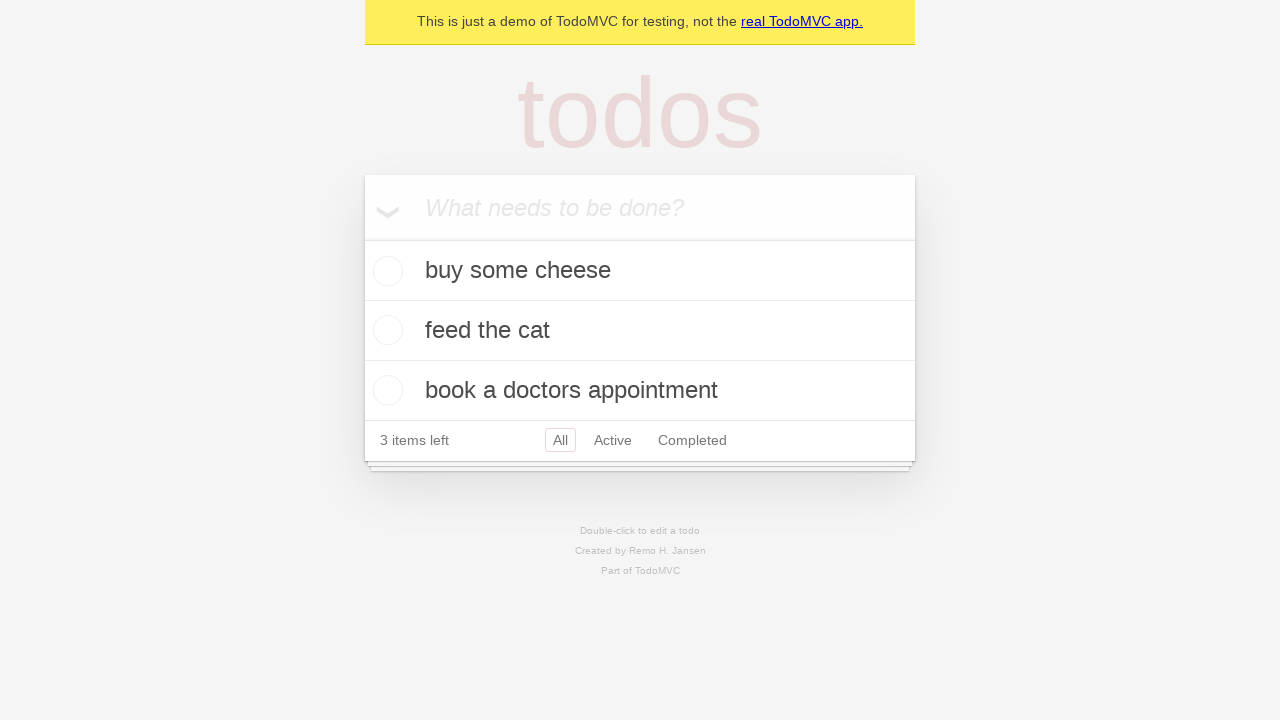

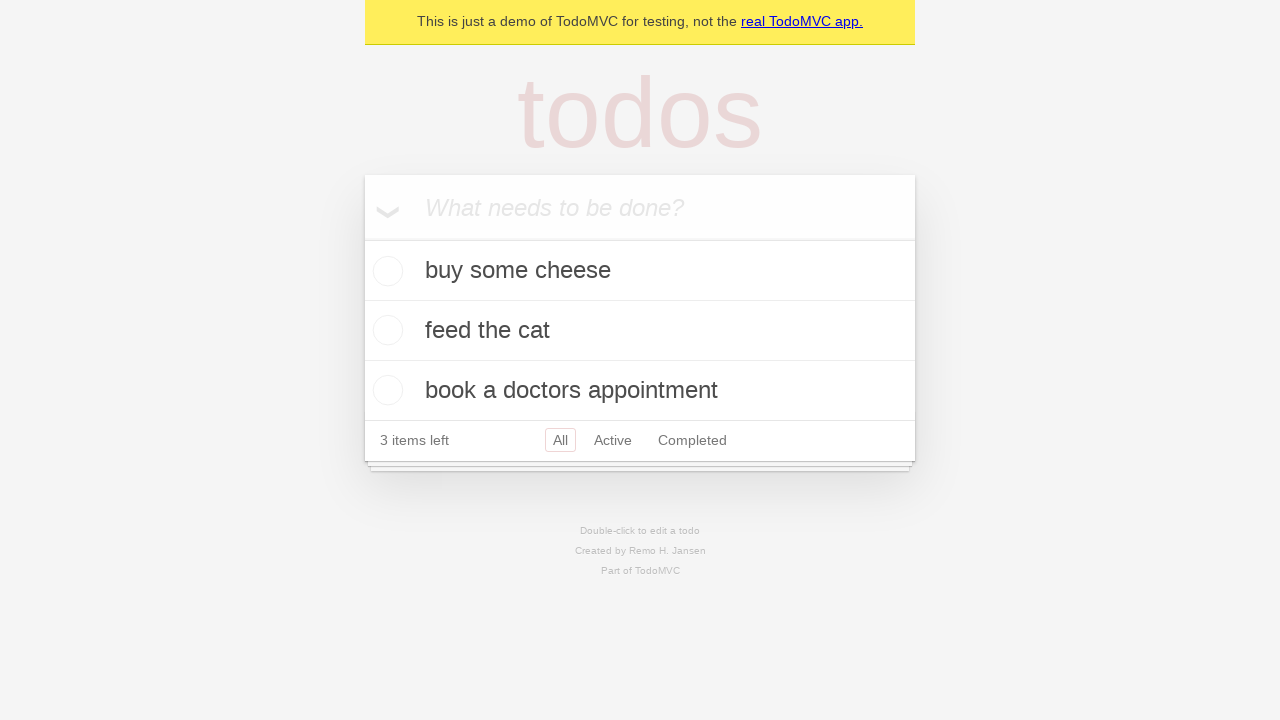